Tests drag and drop functionality by dragging element A to element B

Starting URL: https://the-internet.herokuapp.com/drag_and_drop

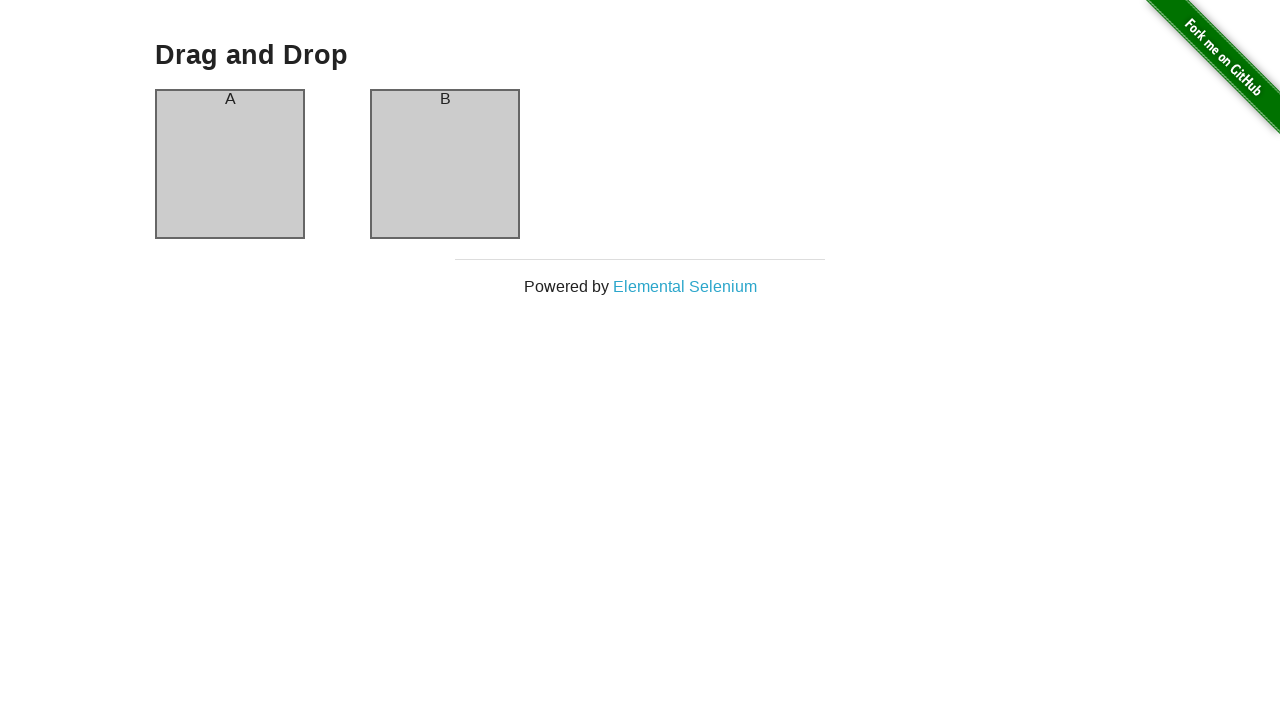

Located source element (Column A) for drag and drop
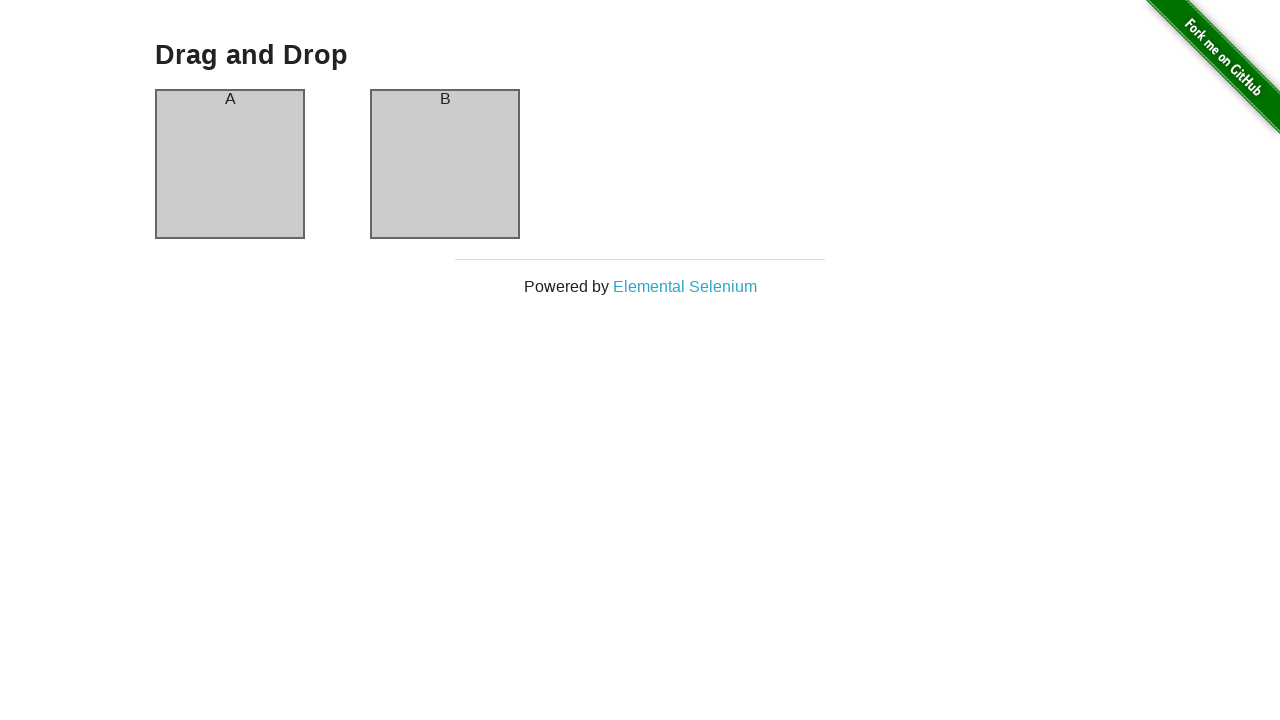

Located target element (Column B) for drag and drop
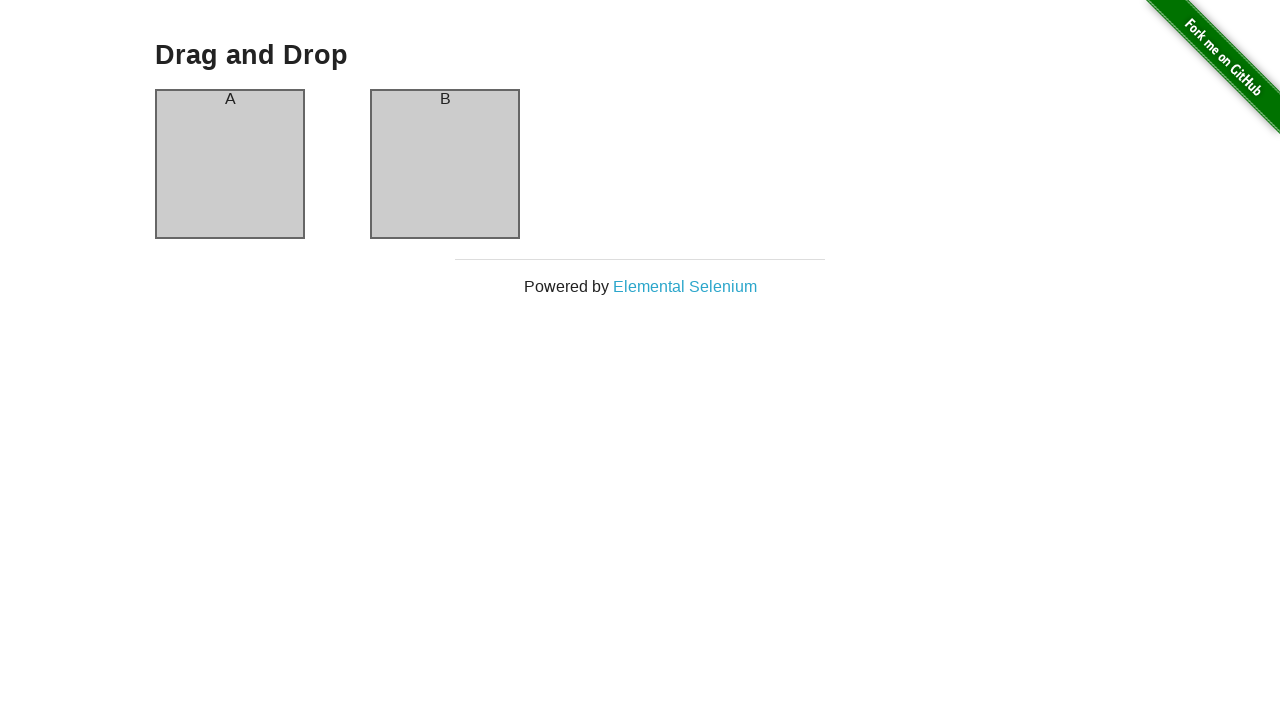

Dragged Column A to Column B at (445, 164)
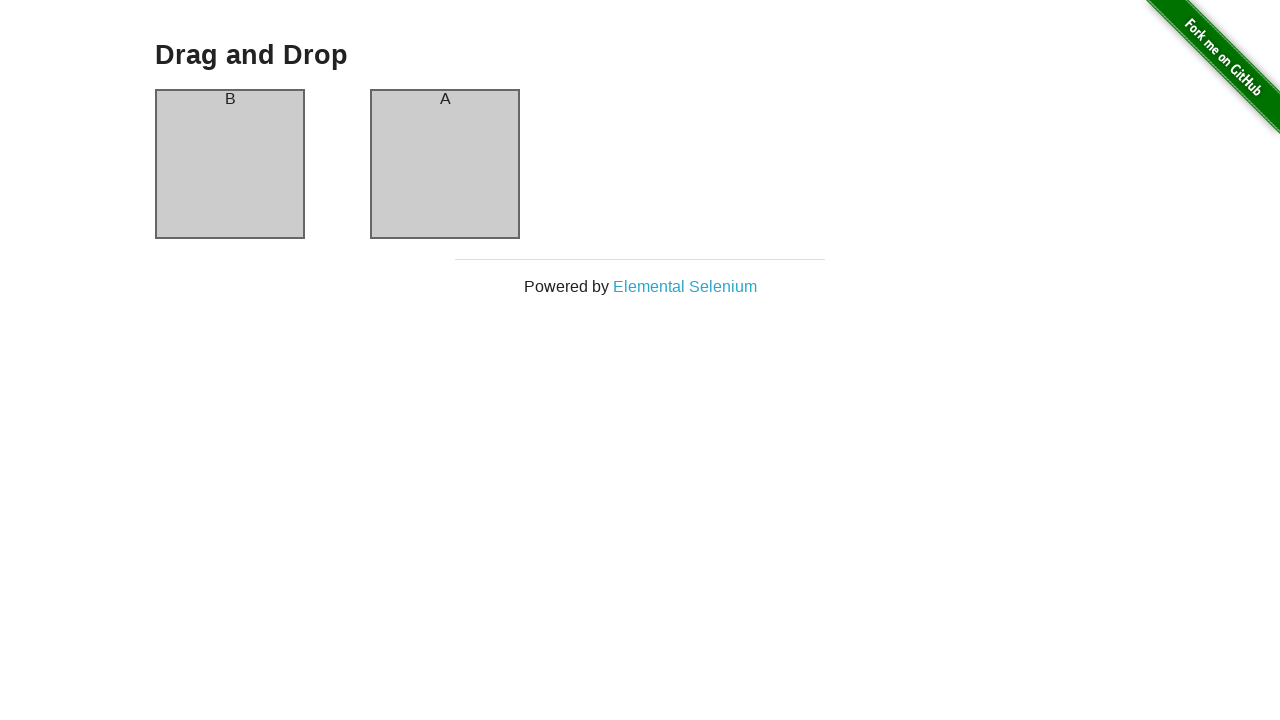

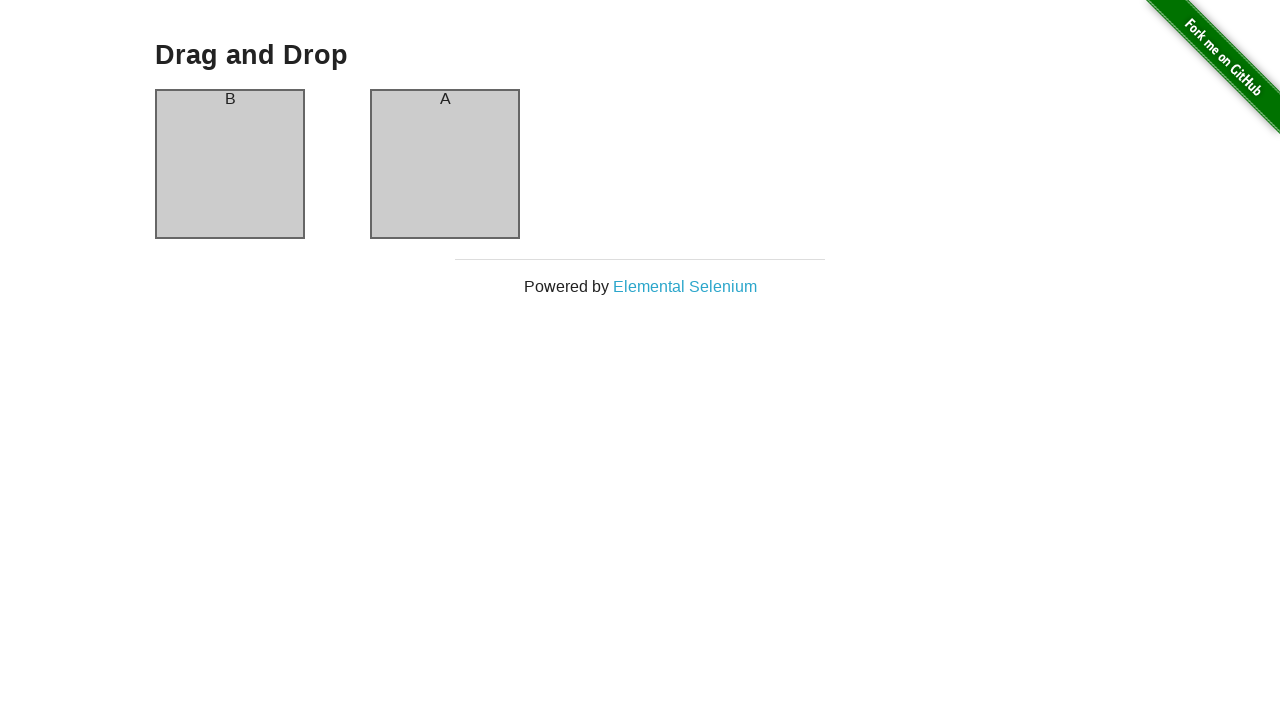